Tests dropdown selection functionality by clicking on a country dropdown and selecting "Germany" from the options list

Starting URL: https://testautomationpractice.blogspot.com/

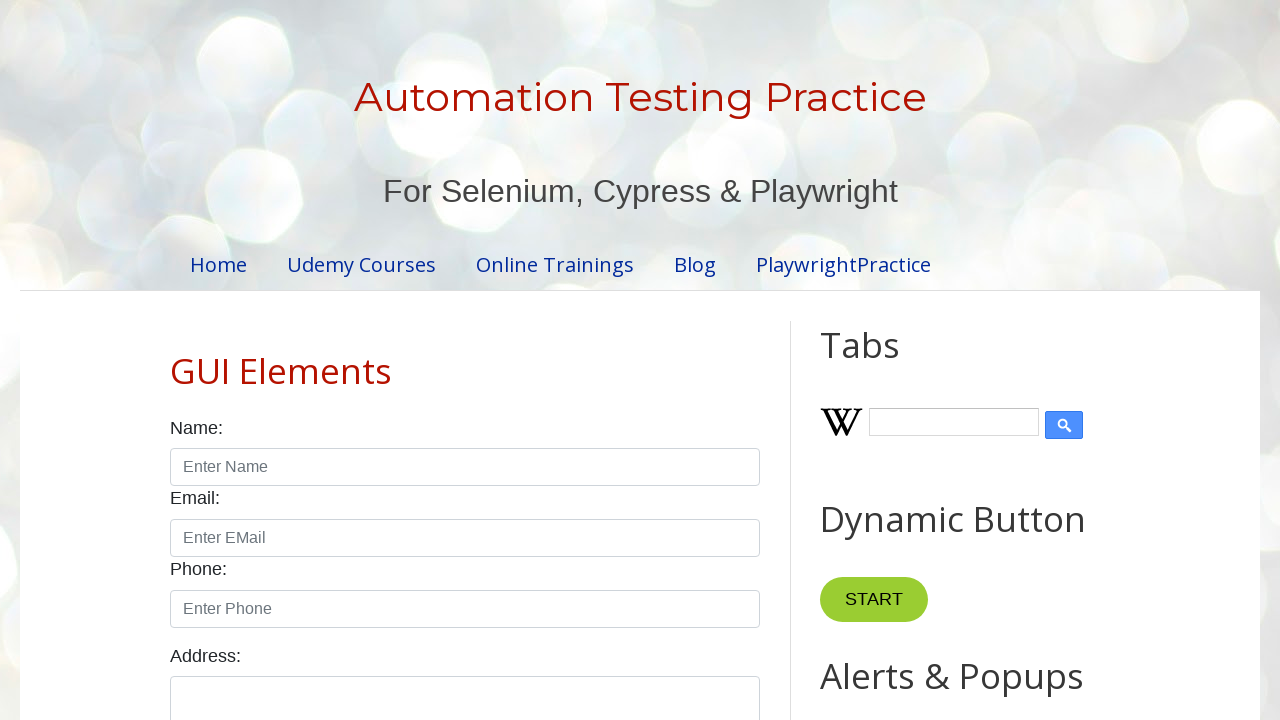

Clicked on the country dropdown to open it at (465, 360) on select#country
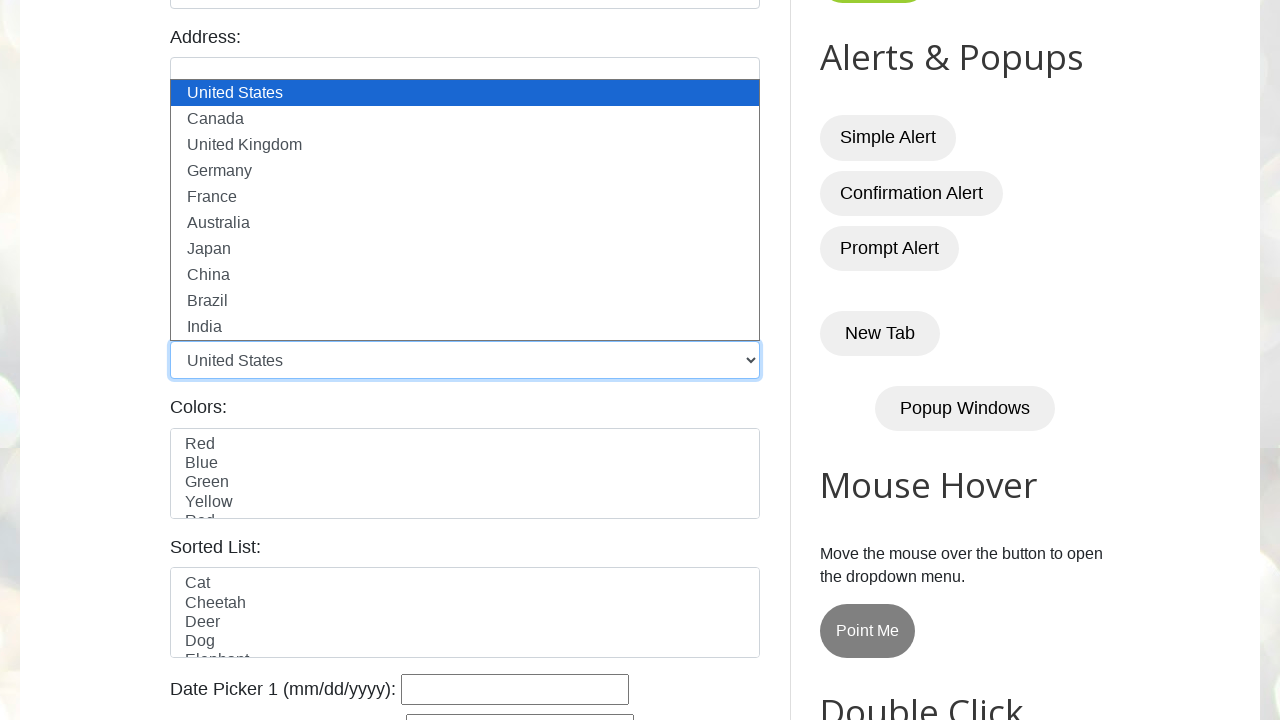

Selected 'Germany' from the country dropdown on select#country
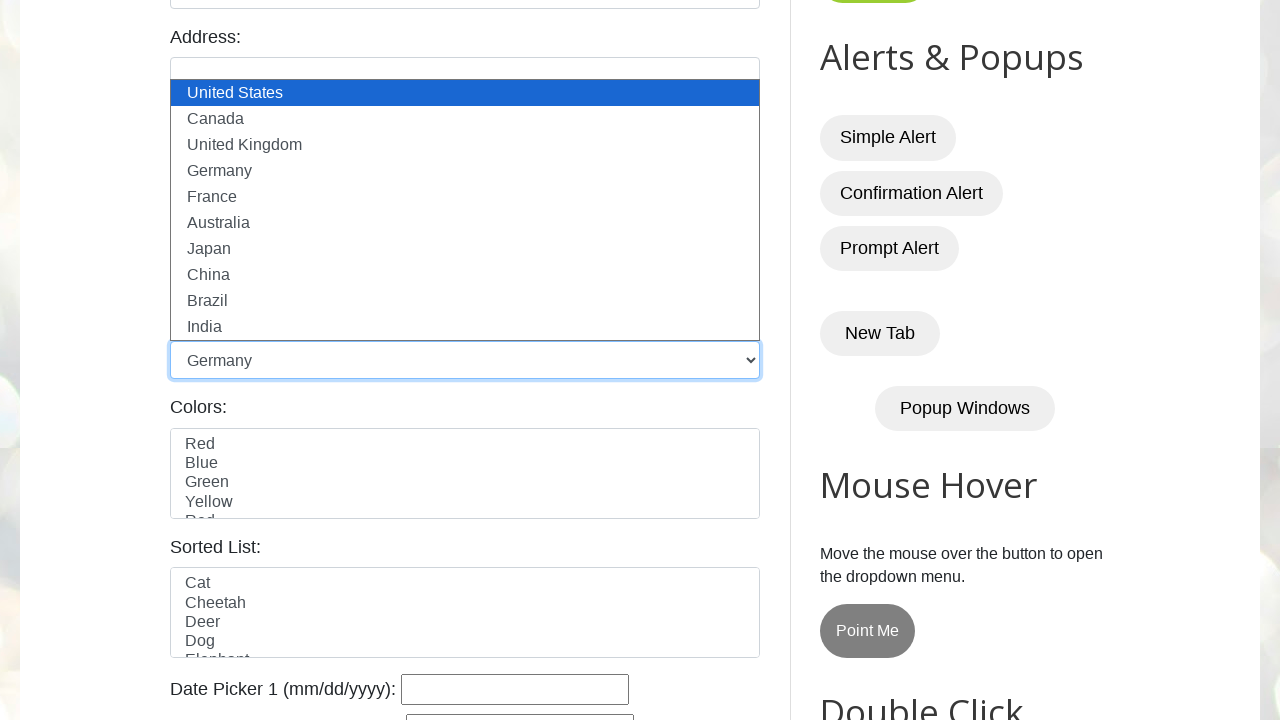

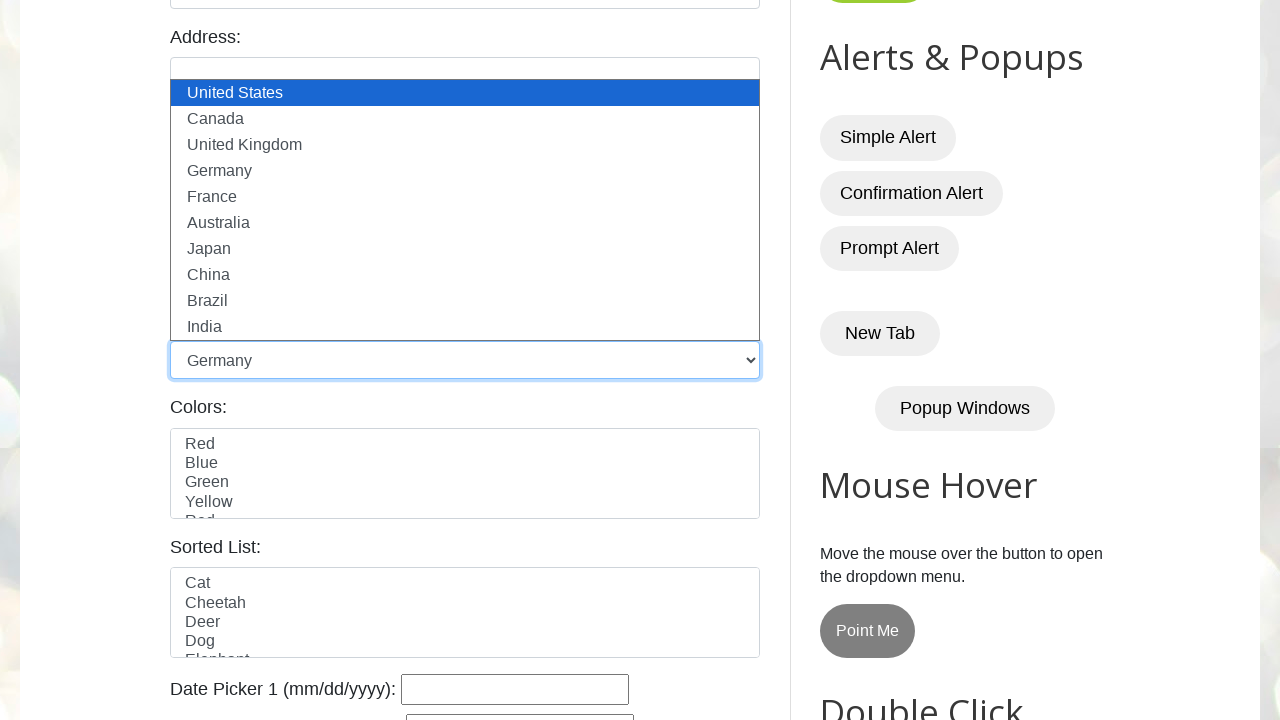